Tests mouse hover operation by navigating to a drag-and-drop practice page and moving the mouse to a specific menu element.

Starting URL: https://leafground.com/drag.xhtml

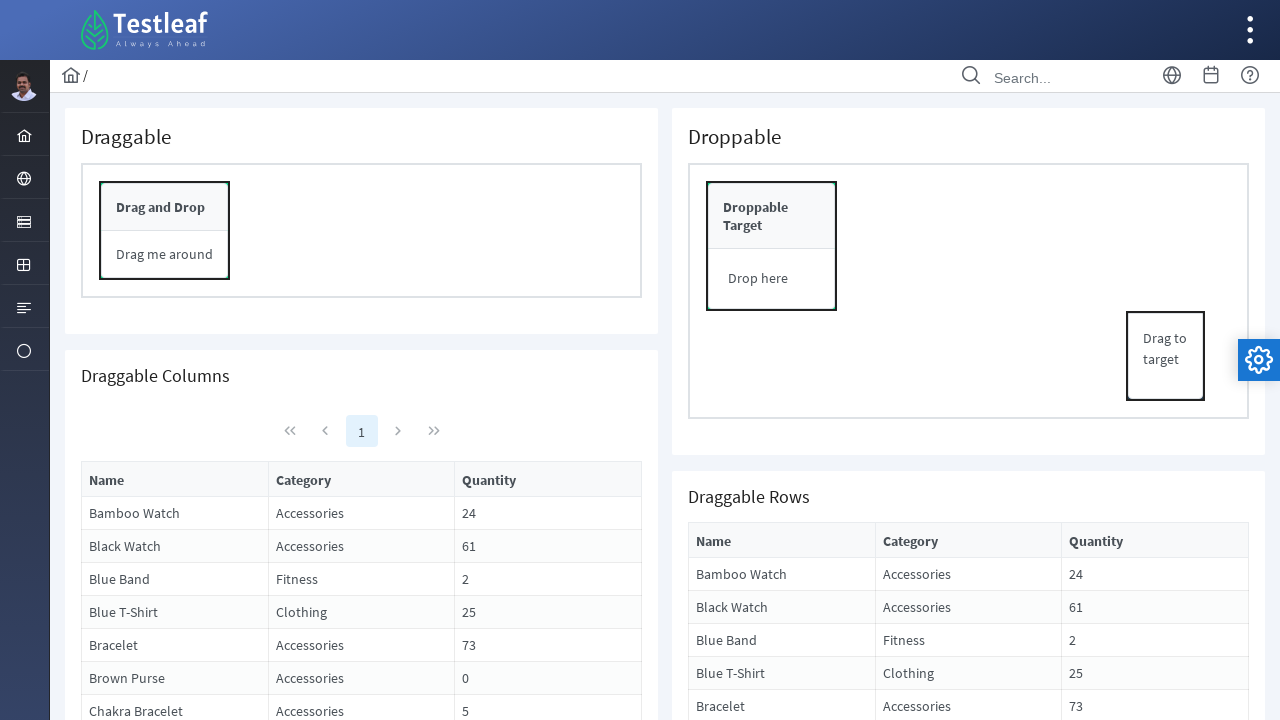

Hovered mouse over menu element on drag-and-drop practice page at (24, 134) on #menuform\:j_idt37
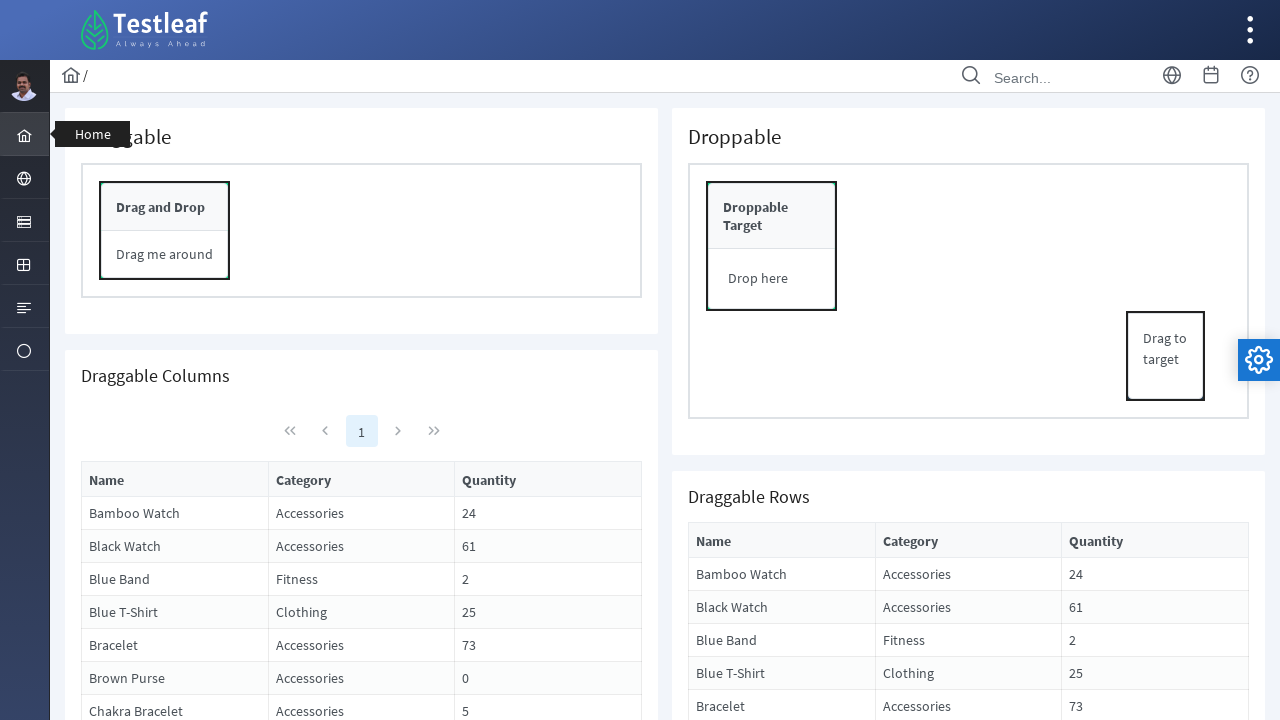

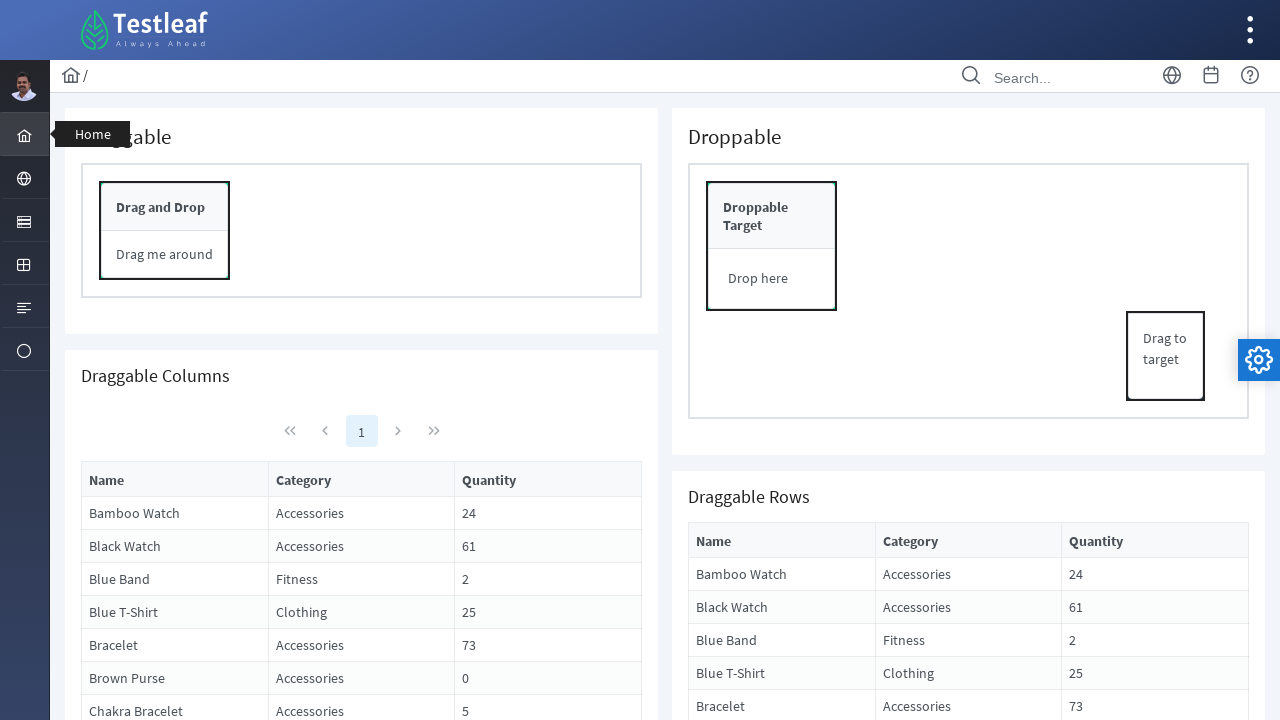